Navigates to Python.org homepage and verifies that the event widget with times and event links is present

Starting URL: https://www.python.org/

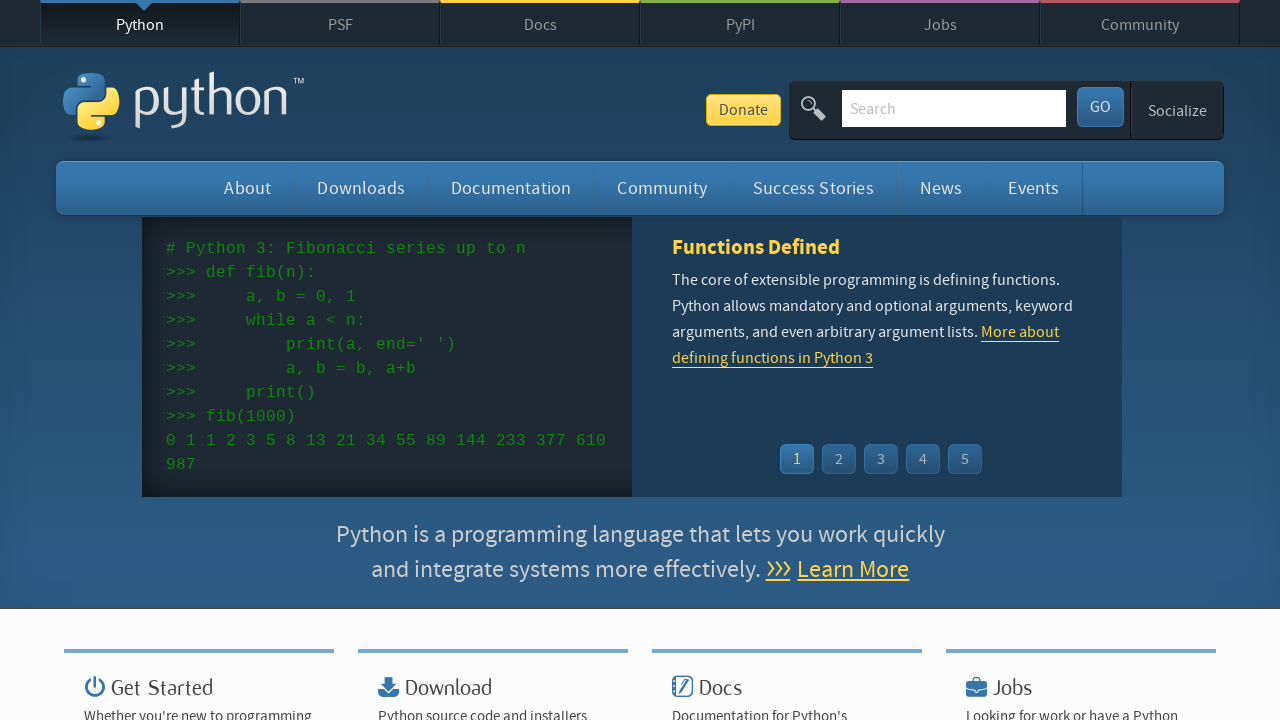

Navigated to Python.org homepage
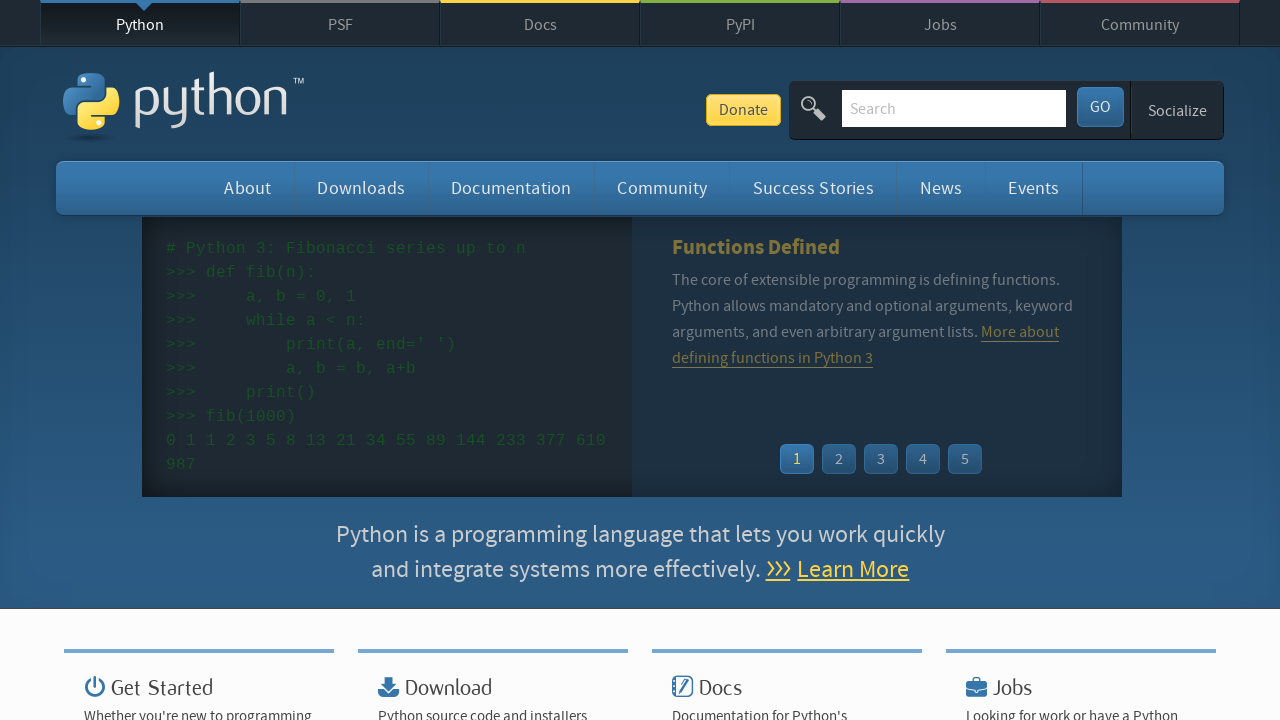

Event widget loaded on the page
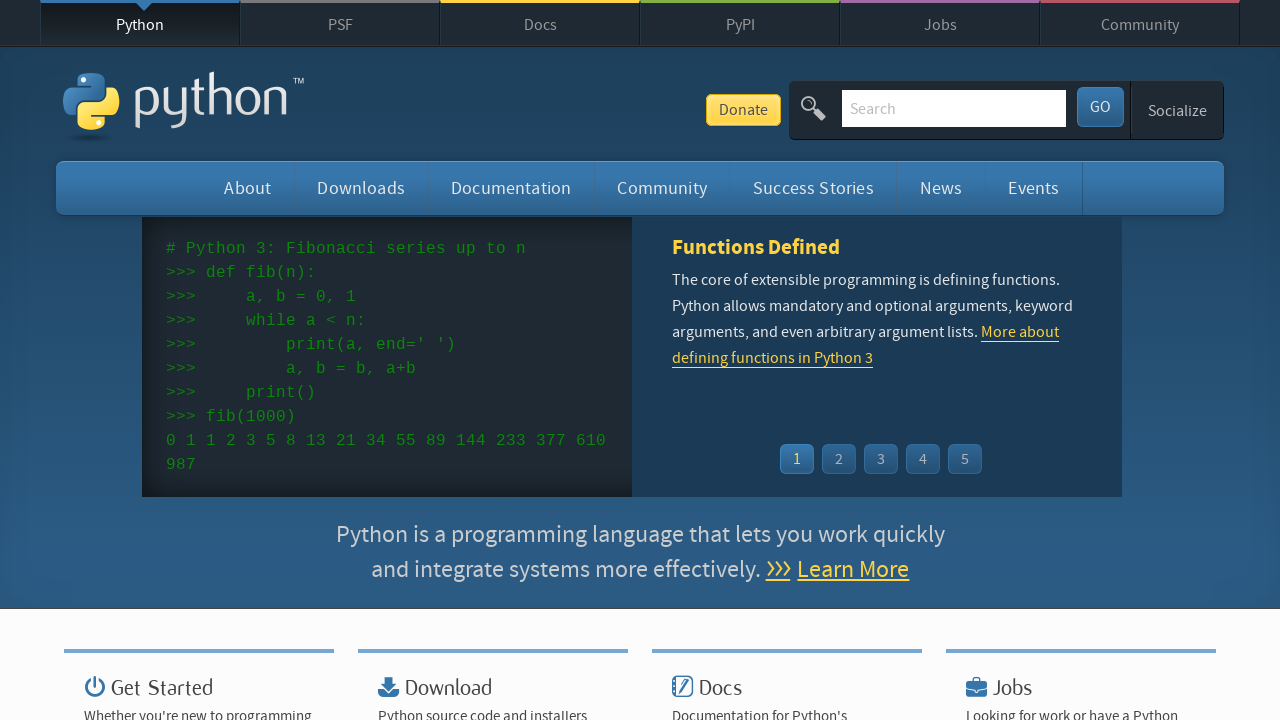

Event times are displayed in the widget
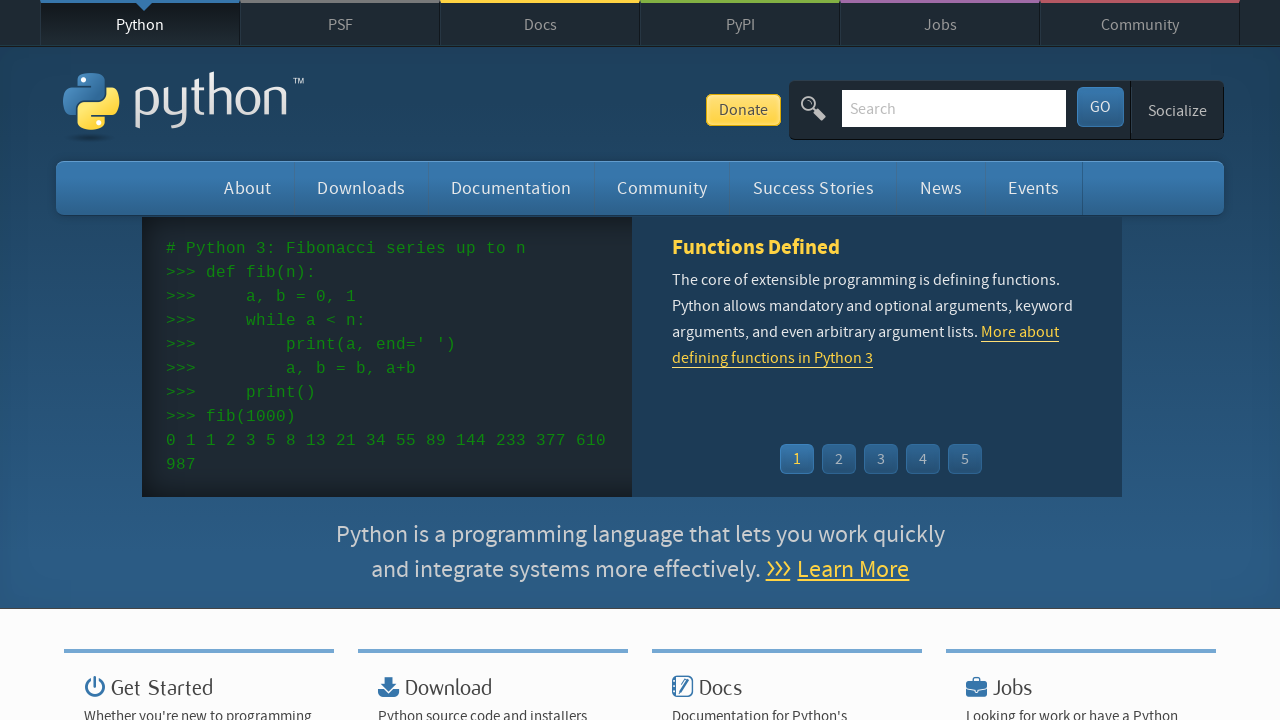

Event links are displayed in the widget
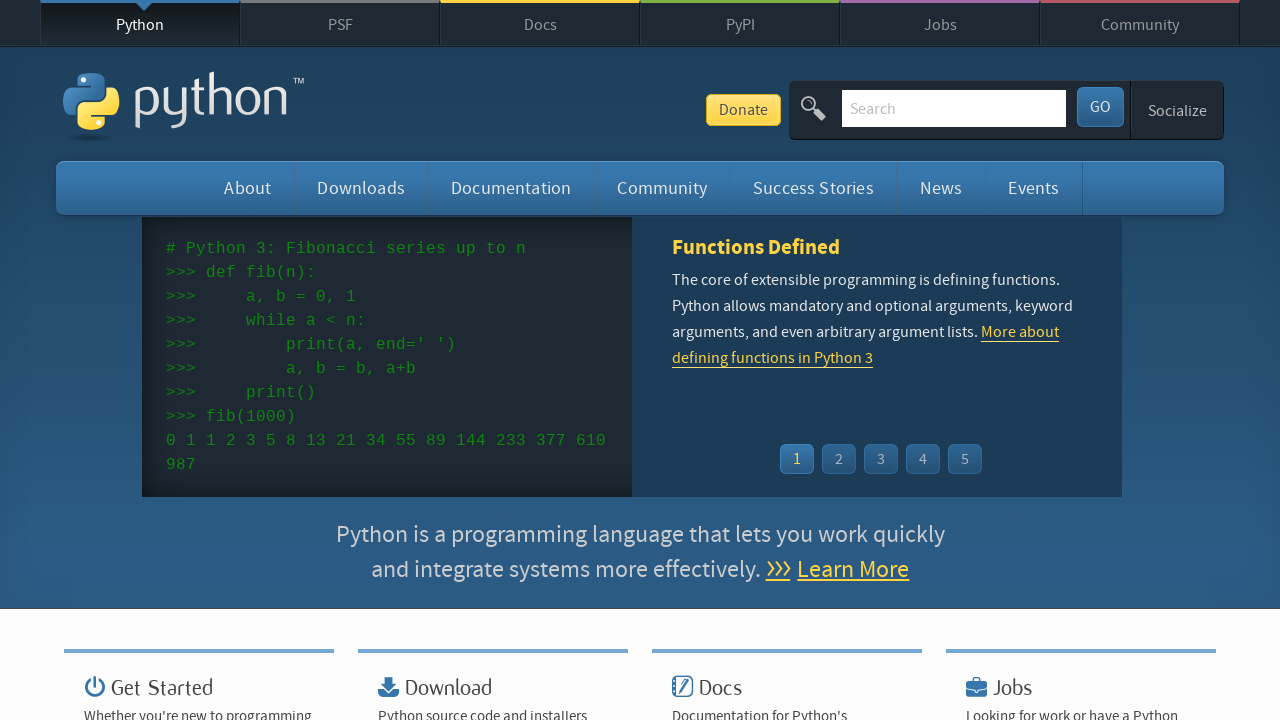

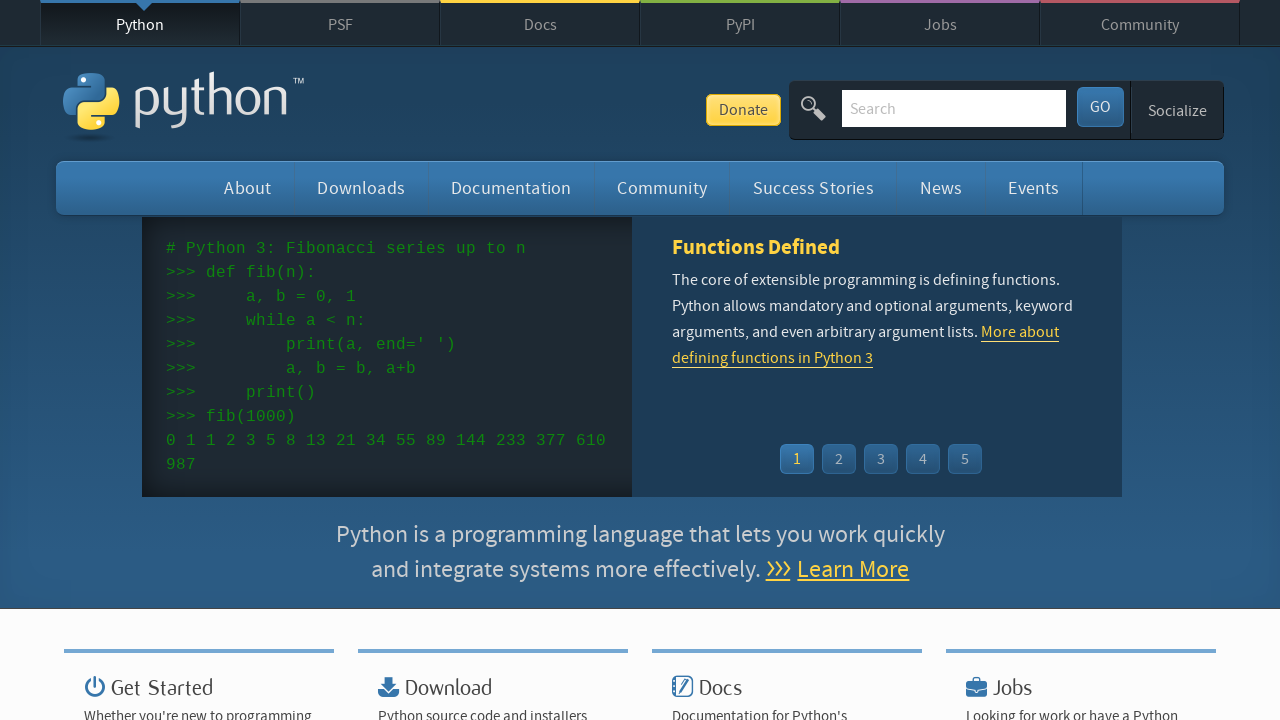